Tests unchecking checkboxes by clicking each checkbox if it's selected to ensure both are unchecked at the end

Starting URL: https://the-internet.herokuapp.com/checkboxes

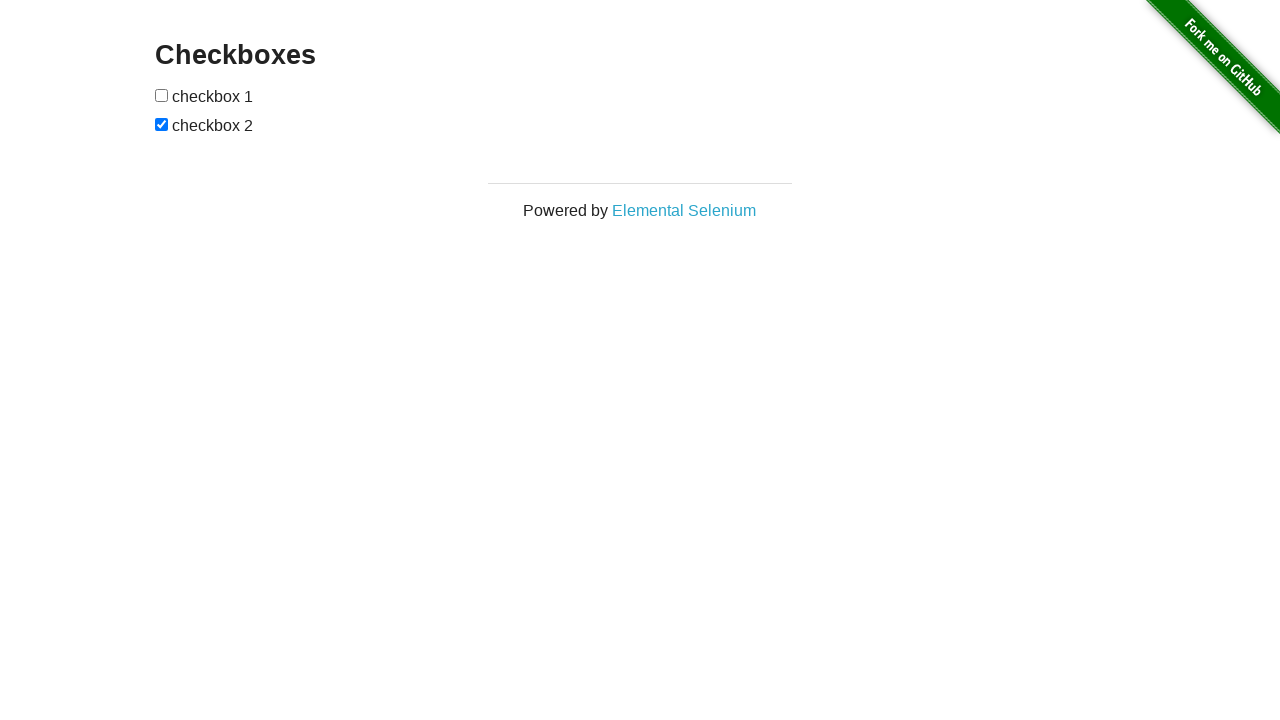

Navigated to checkboxes test page
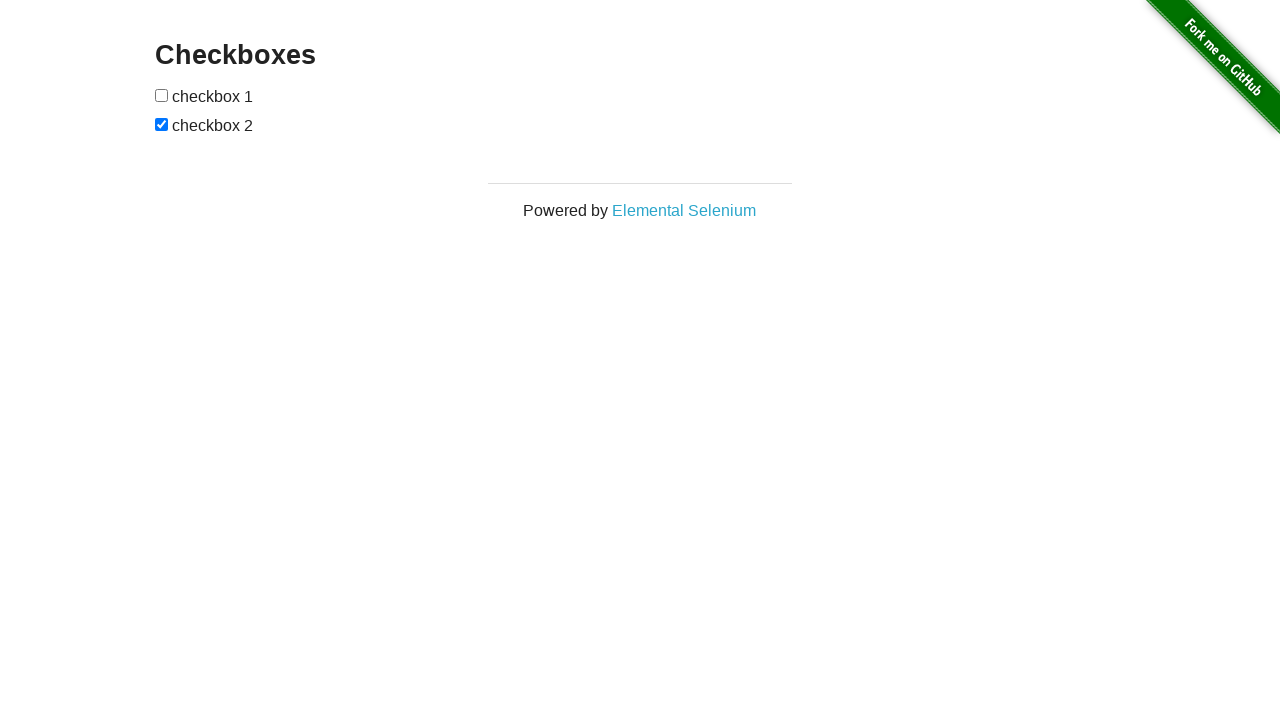

Located first checkbox element
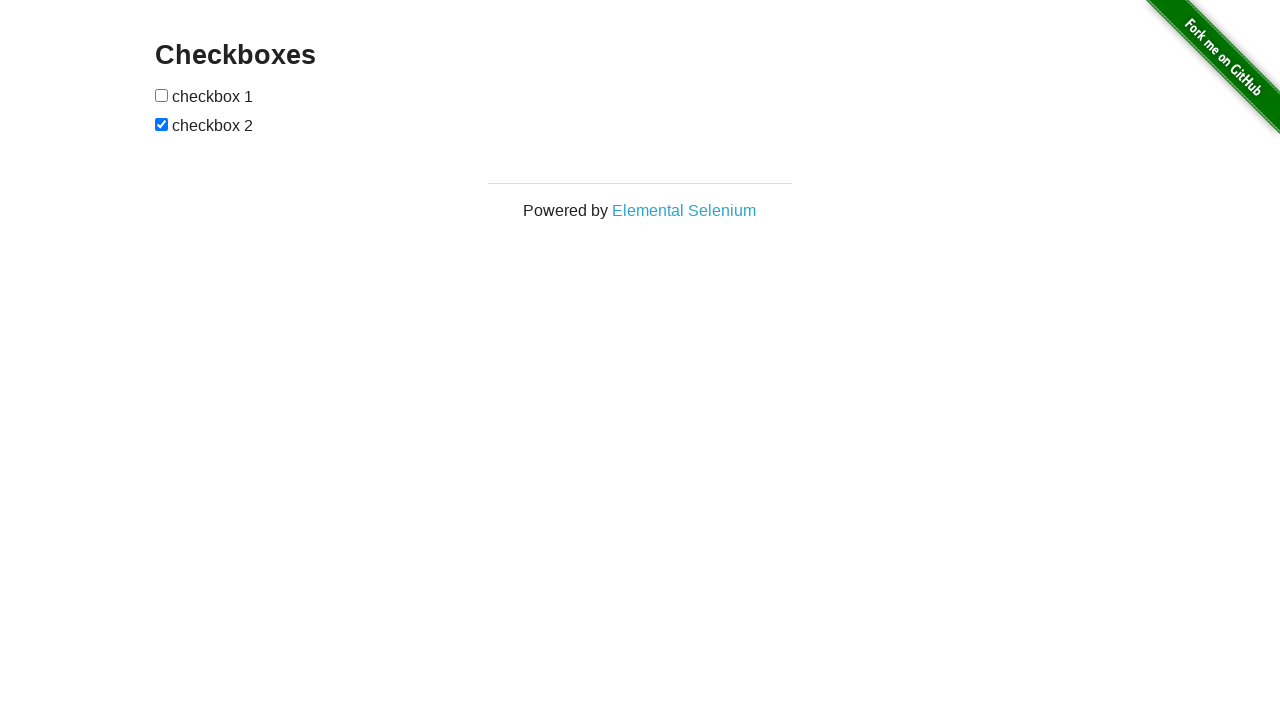

First checkbox is already unchecked
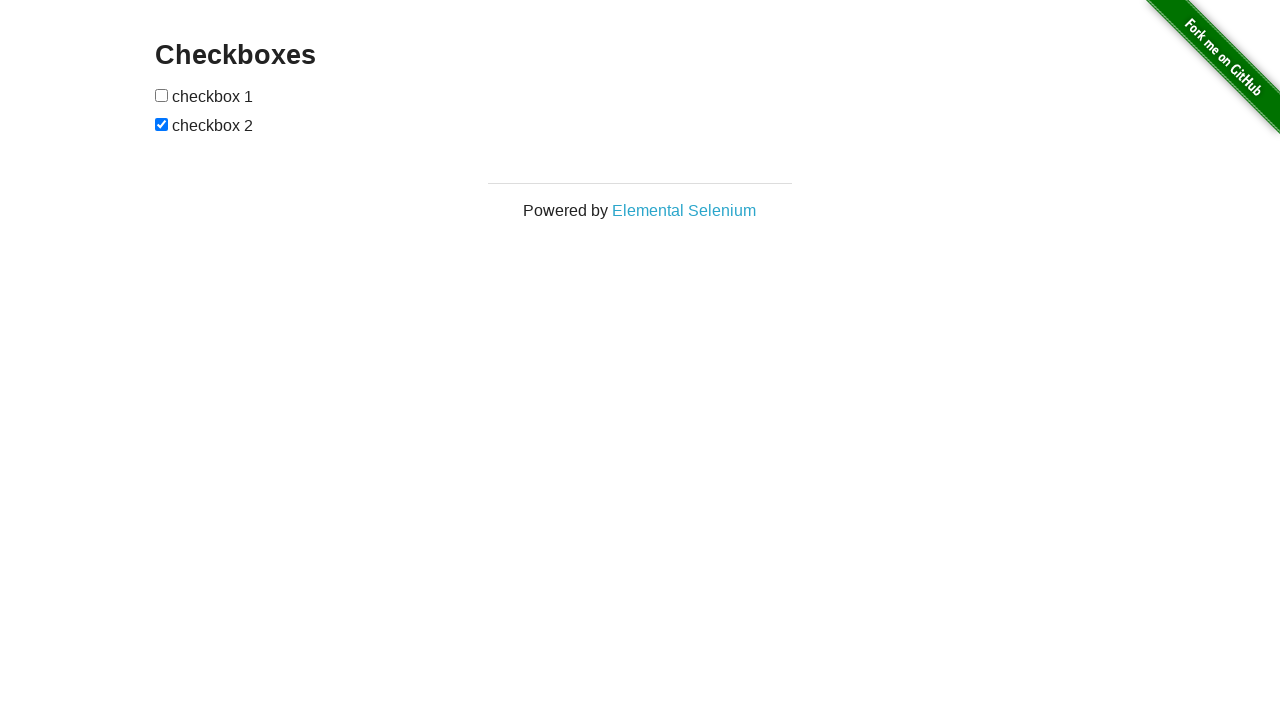

Located second checkbox element
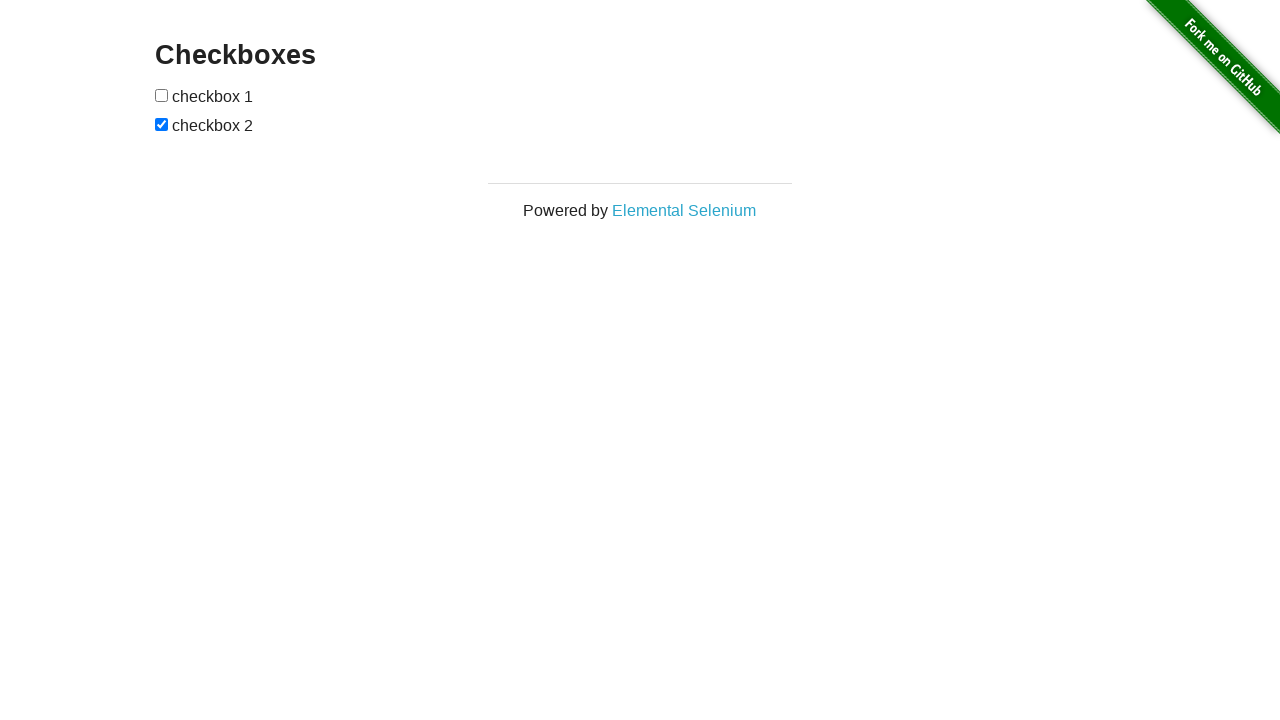

Second checkbox is checked, proceeding to uncheck
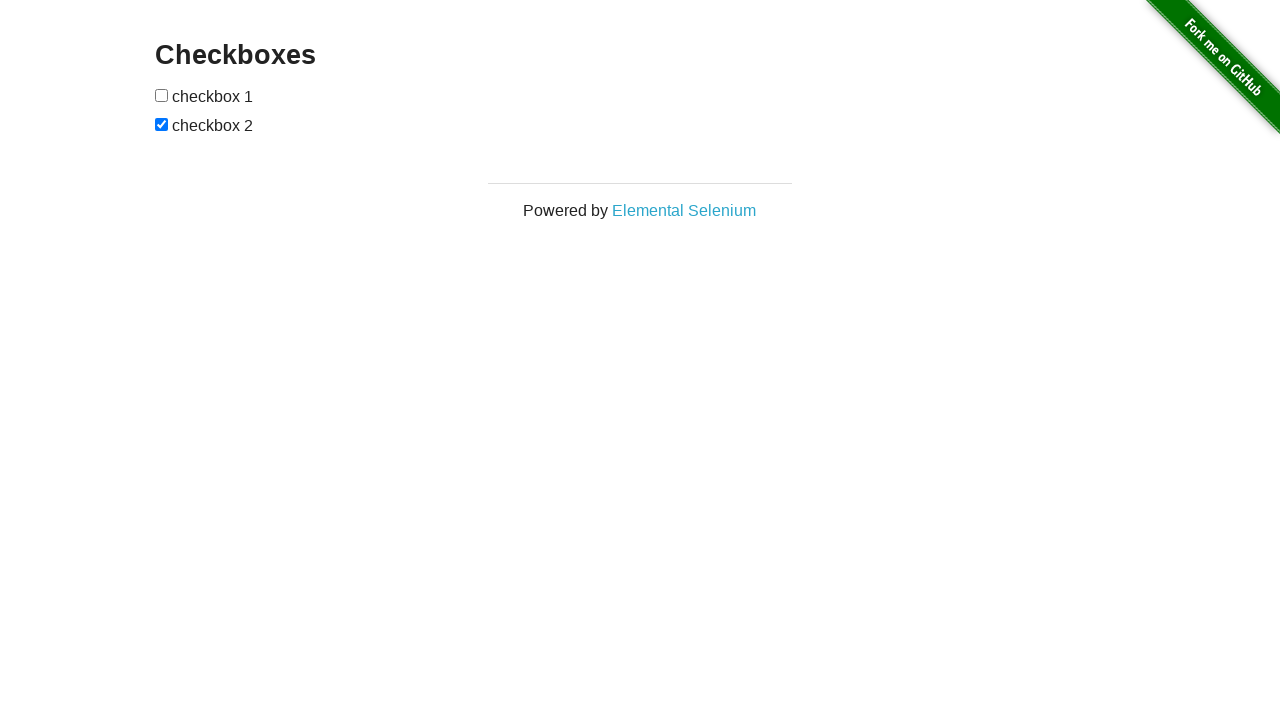

Clicked second checkbox to uncheck it at (162, 124) on xpath=//*[@id='checkboxes']/input[2]
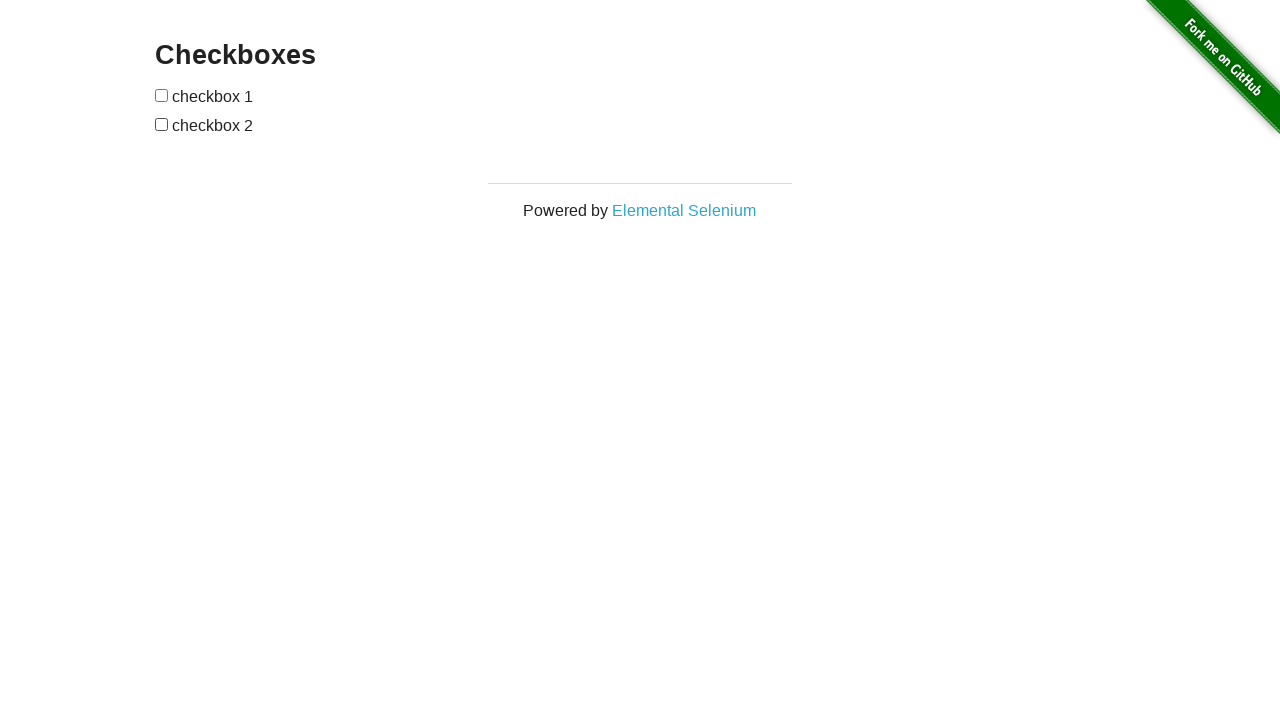

Verified both checkboxes are unchecked
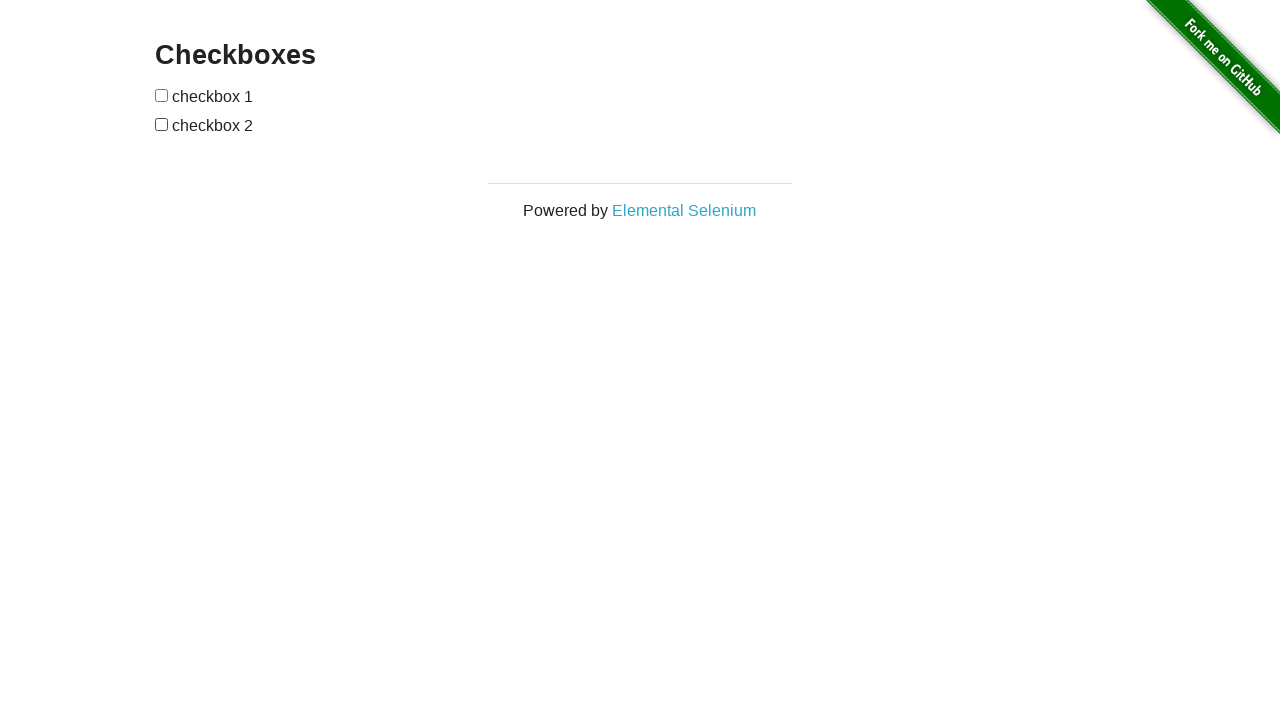

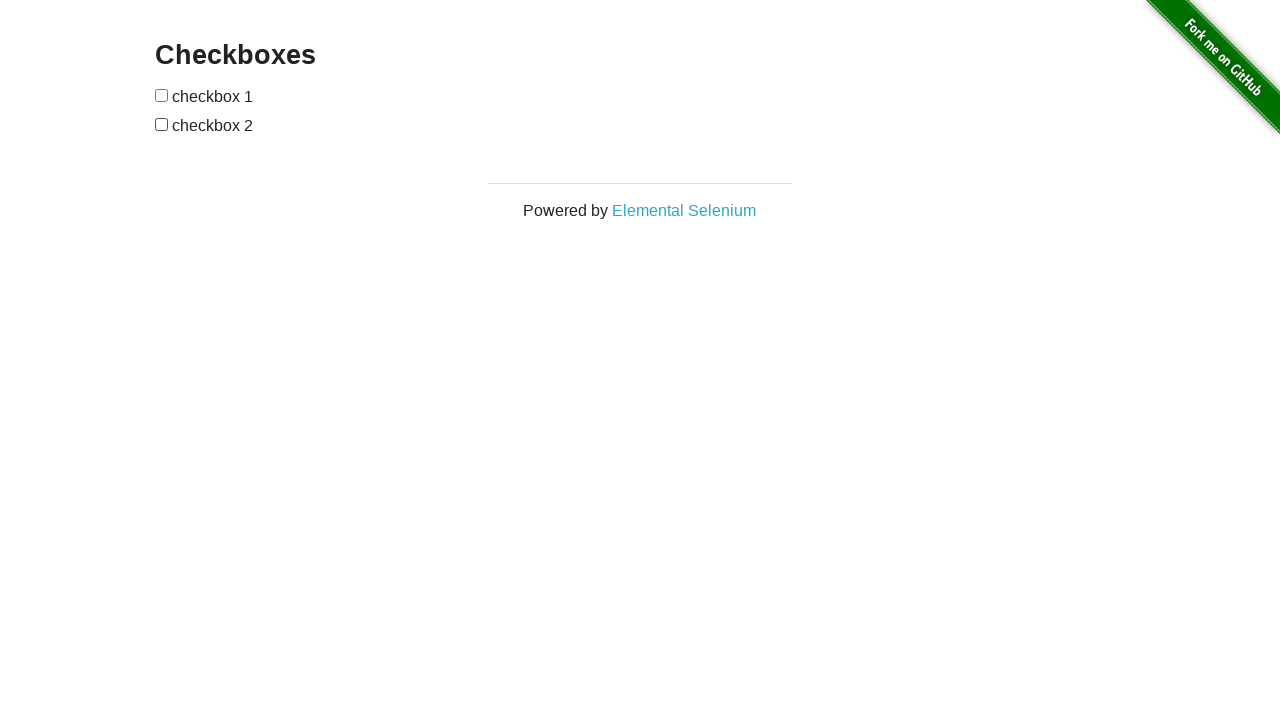